Tests radio button functionality on SpiceJet flight booking page by clicking the round-trip radio button and verifying the return date dropdown becomes visible and enabled

Starting URL: https://www.spicejet.com/

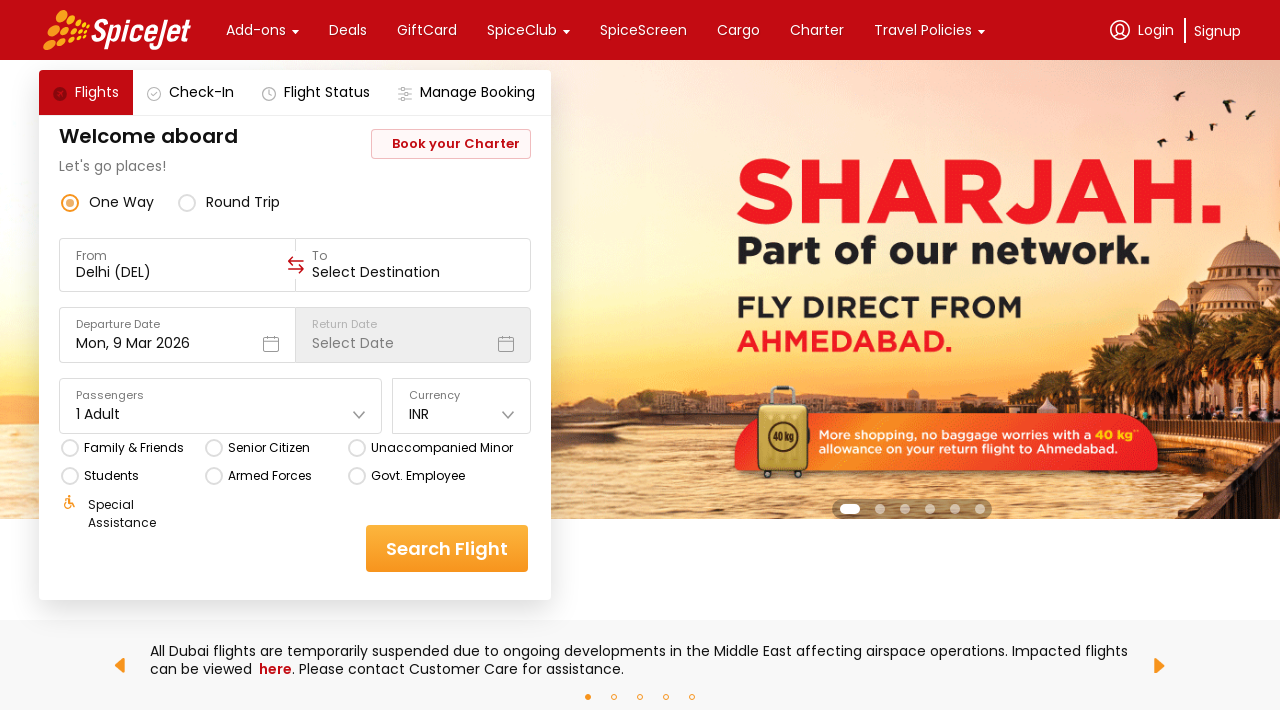

Waited for round-trip radio button to be available
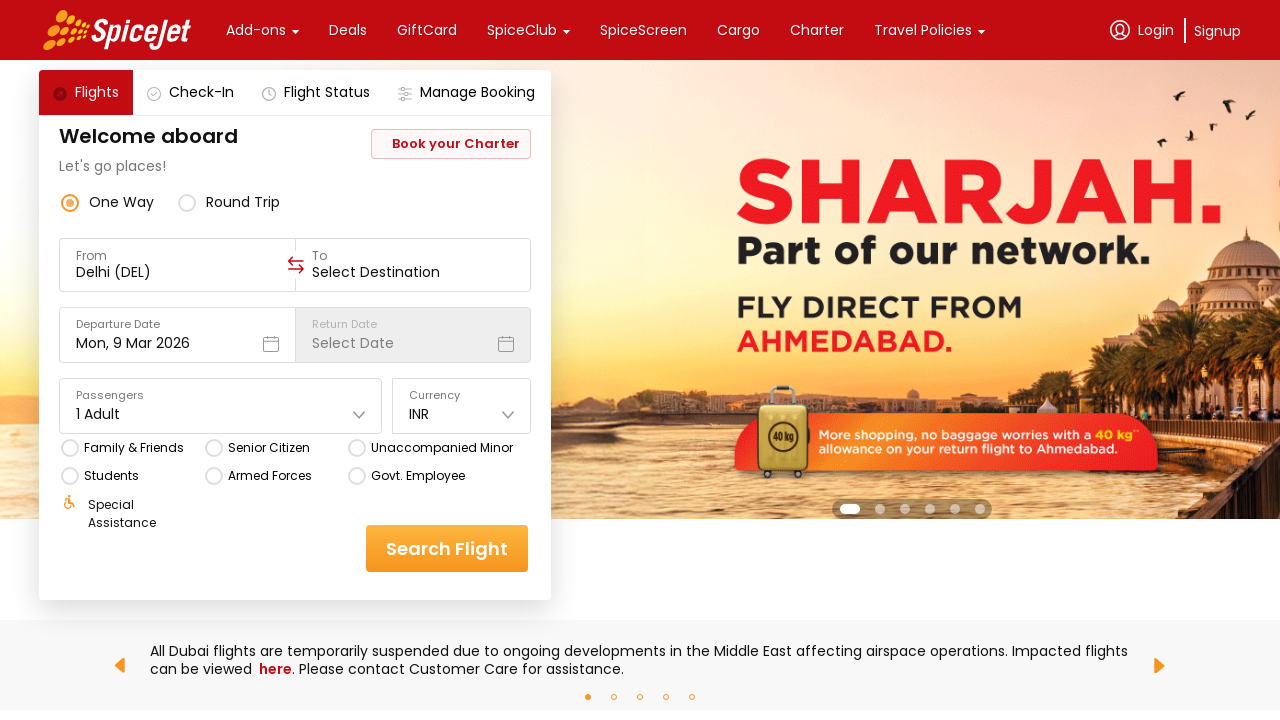

Clicked on round-trip radio button at (229, 202) on div[data-testid='round-trip-radio-button']
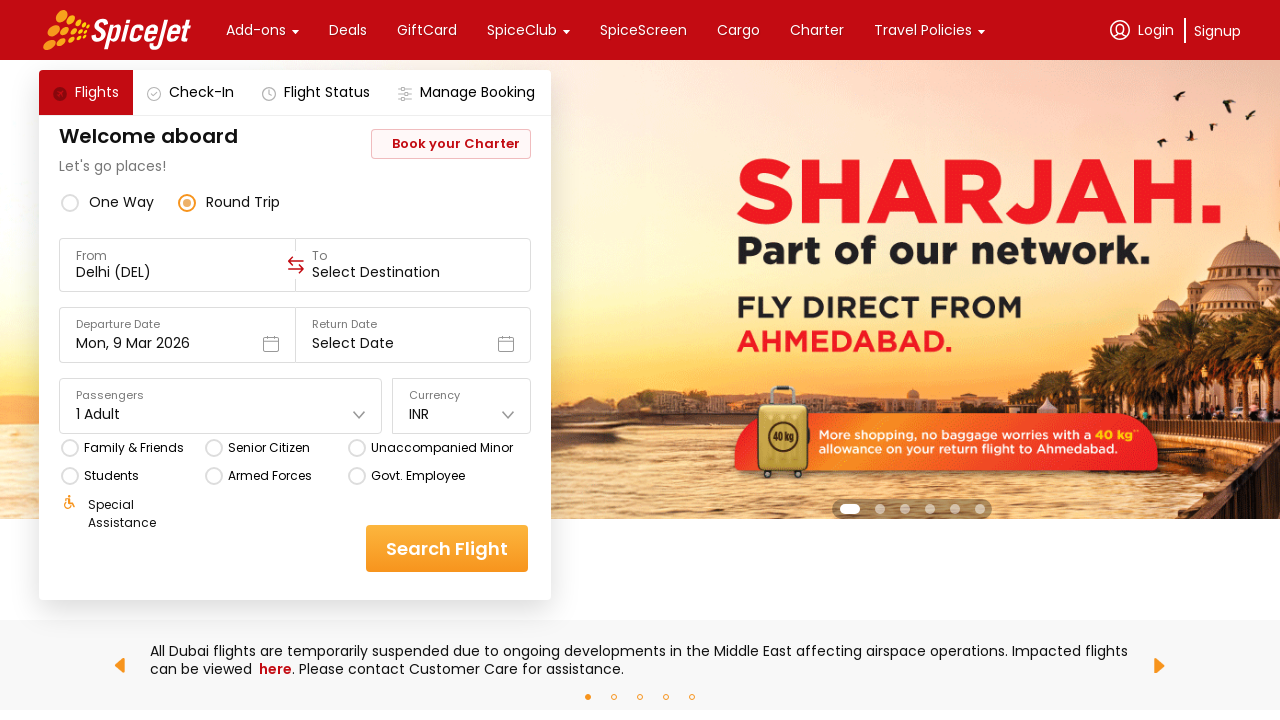

Verified return date dropdown became visible and enabled after selecting round-trip
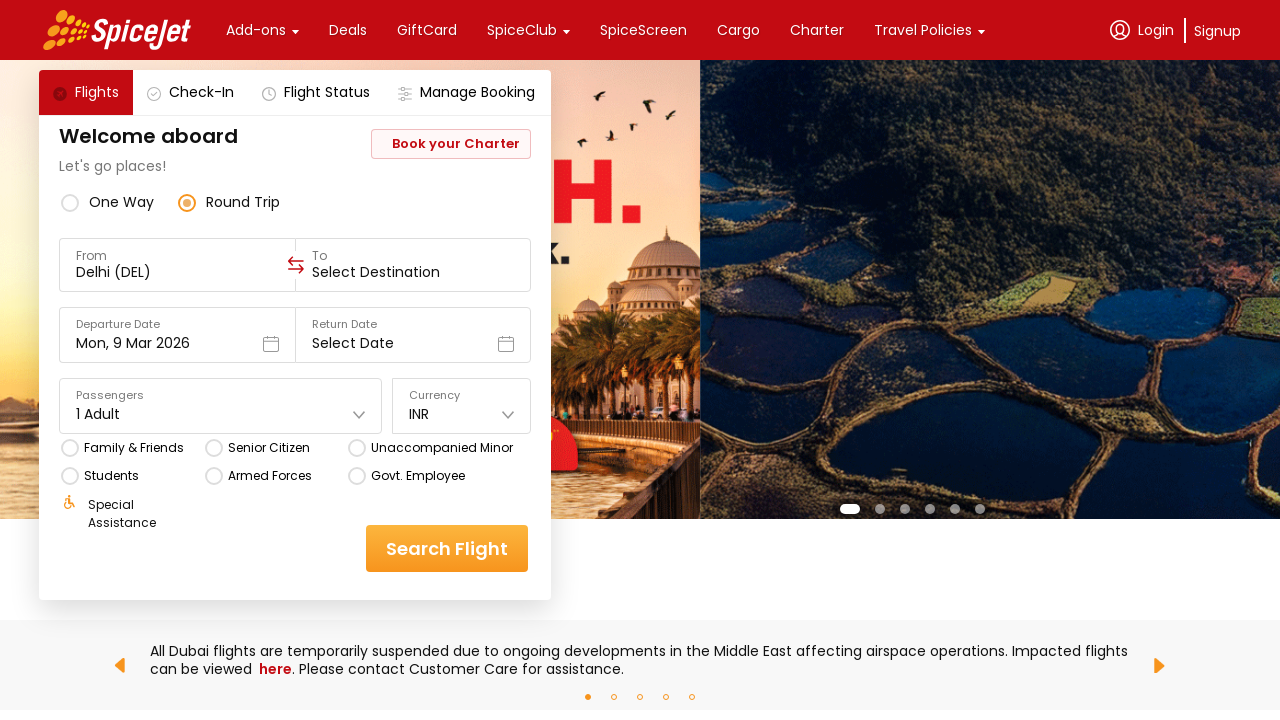

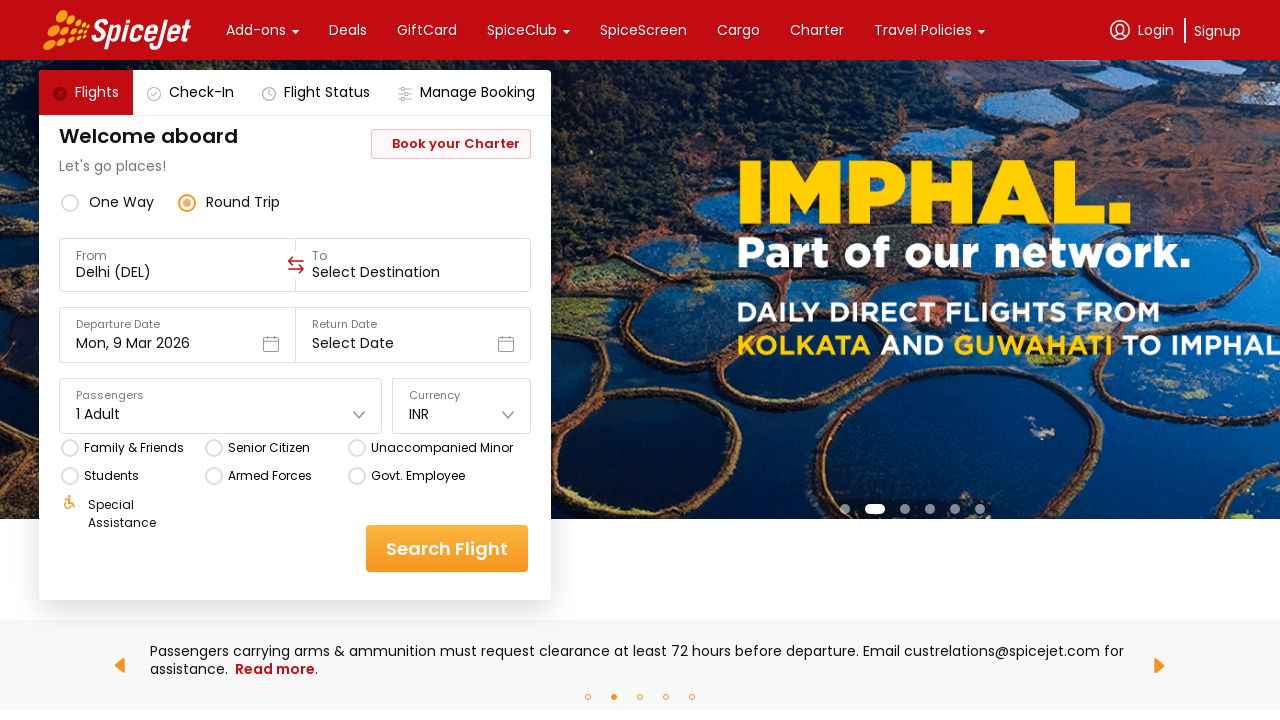